Navigates to Flipkart website and clears all browser cookies

Starting URL: https://www.flipkart.com

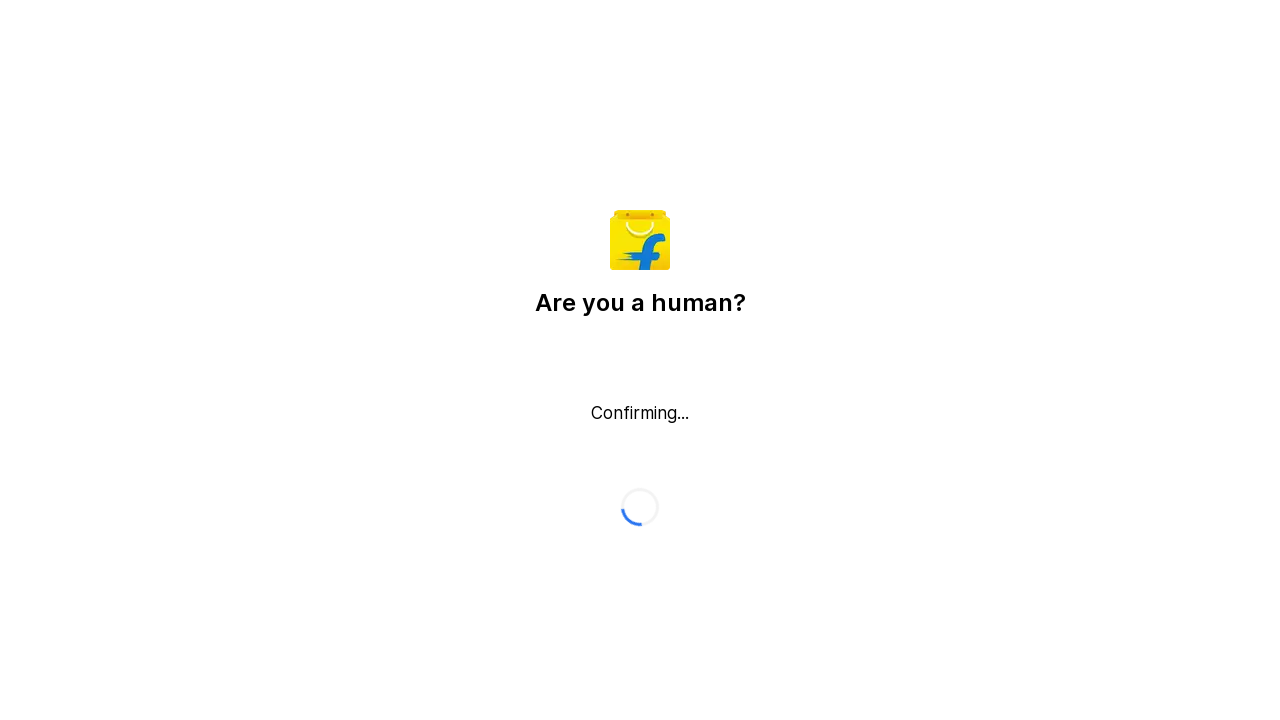

Navigated to Flipkart website
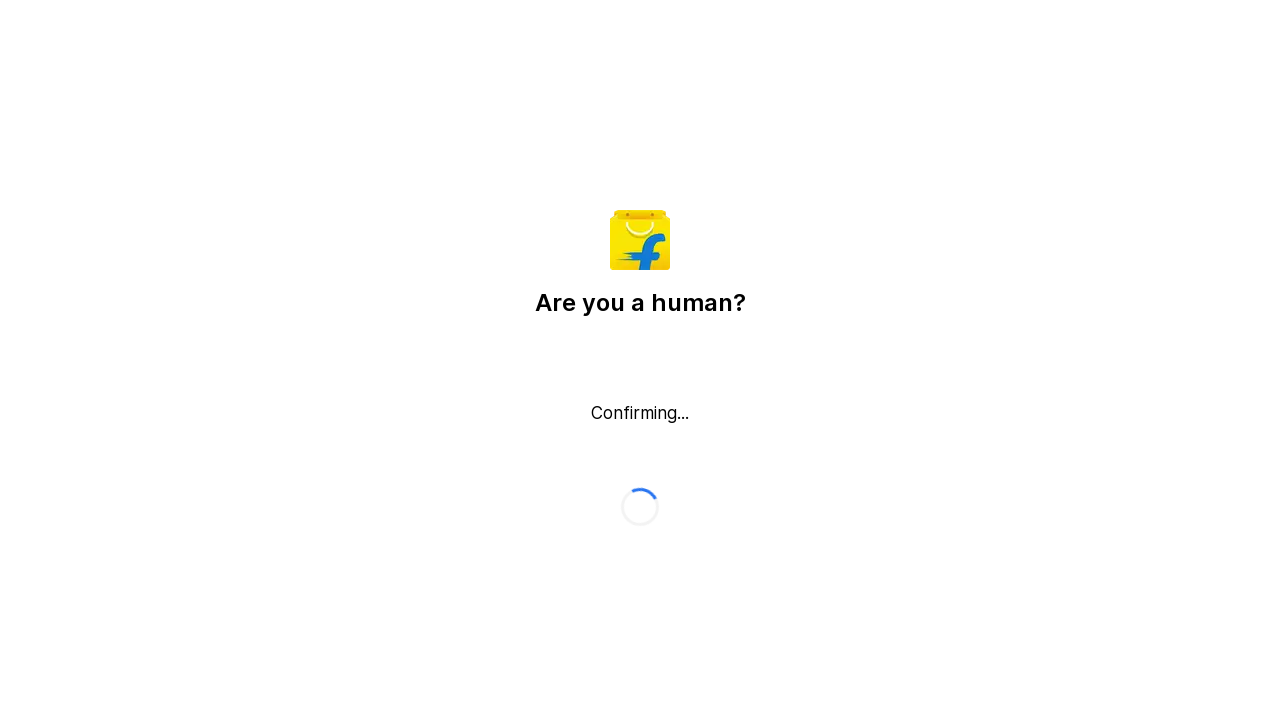

Cleared all browser cookies
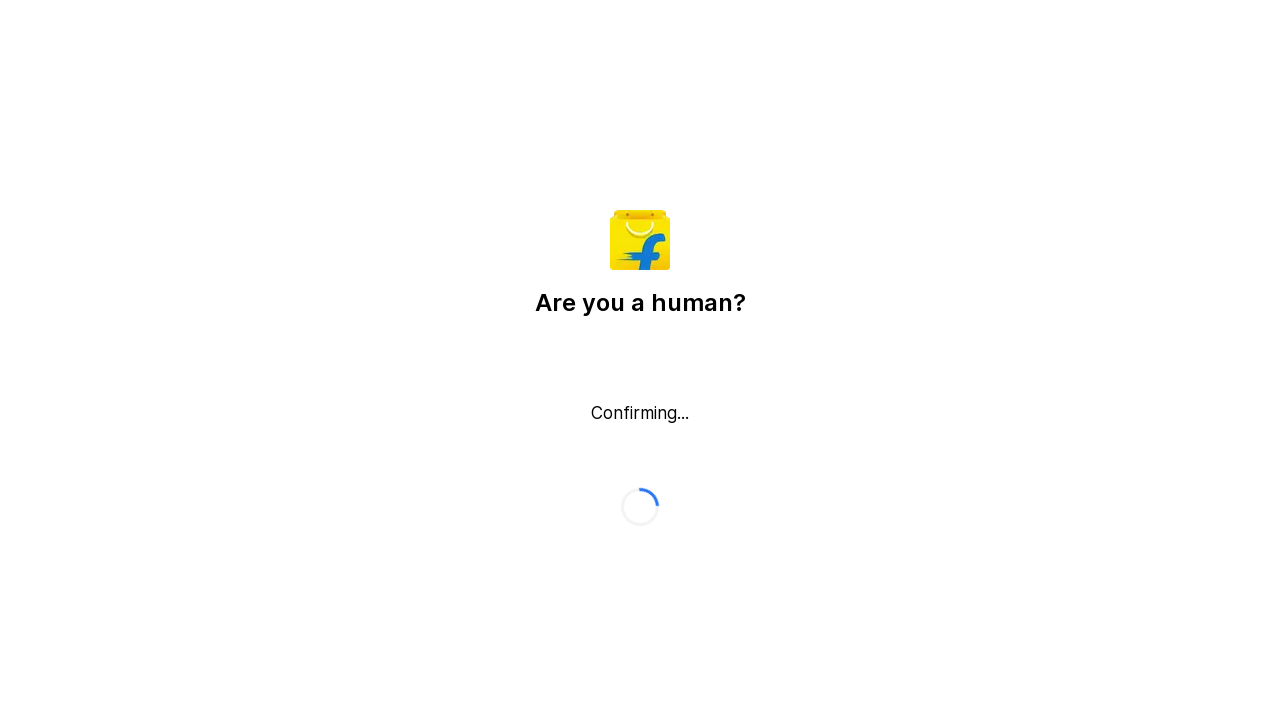

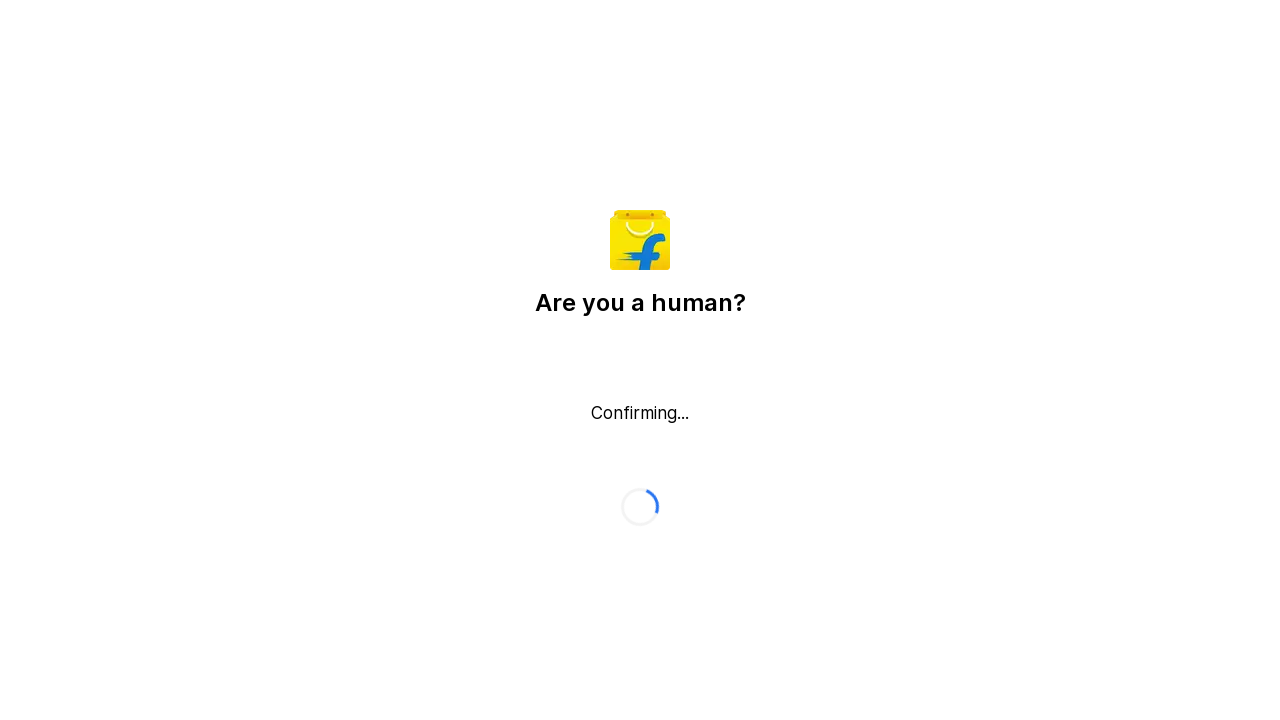